Tests different types of JavaScript alerts including simple alerts, confirmation dialogs, and prompt dialogs on a demo page

Starting URL: http://demo.automationtesting.in/Alerts.html

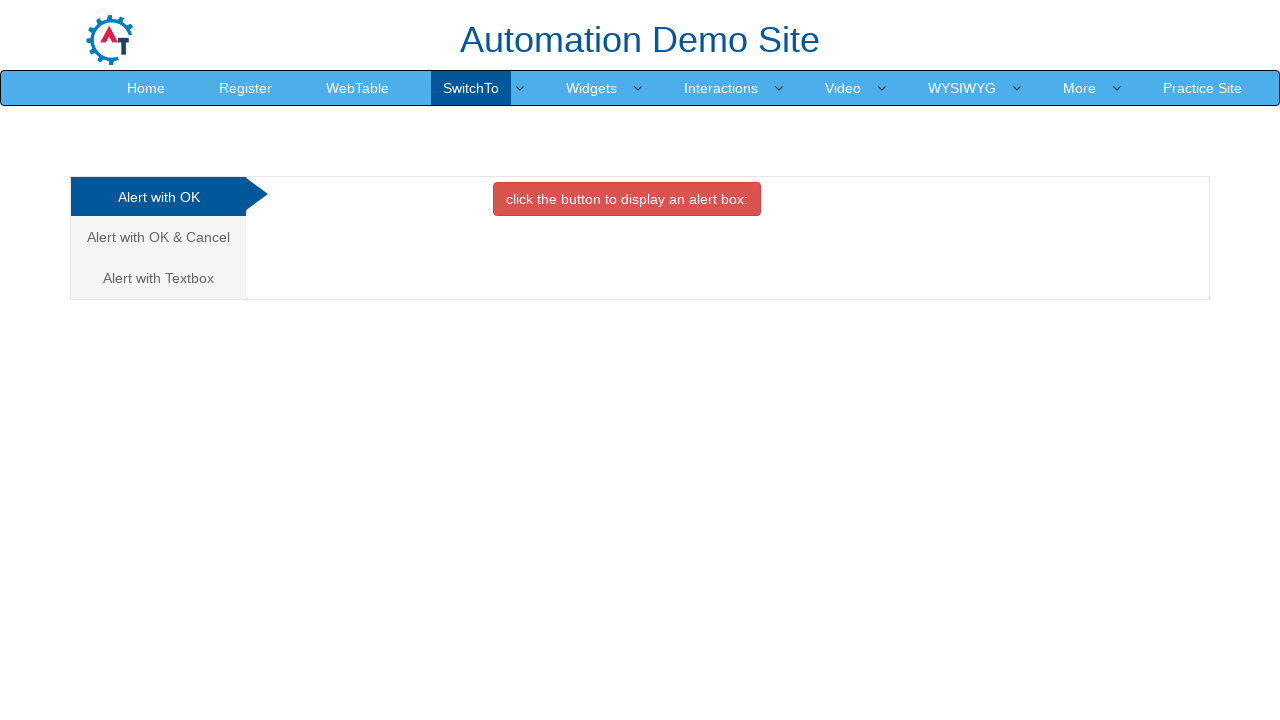

Clicked button to trigger simple alert at (627, 199) on xpath=//button[@class='btn btn-danger']
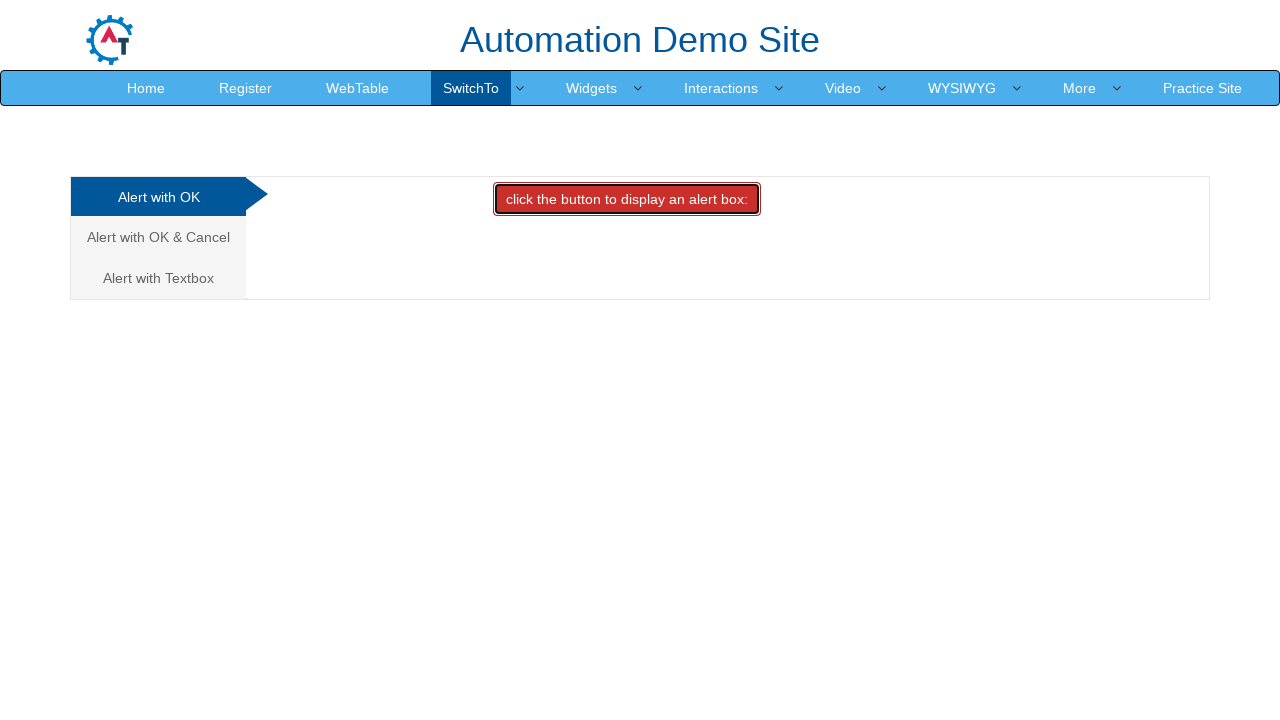

Set up dialog handler to accept simple alert
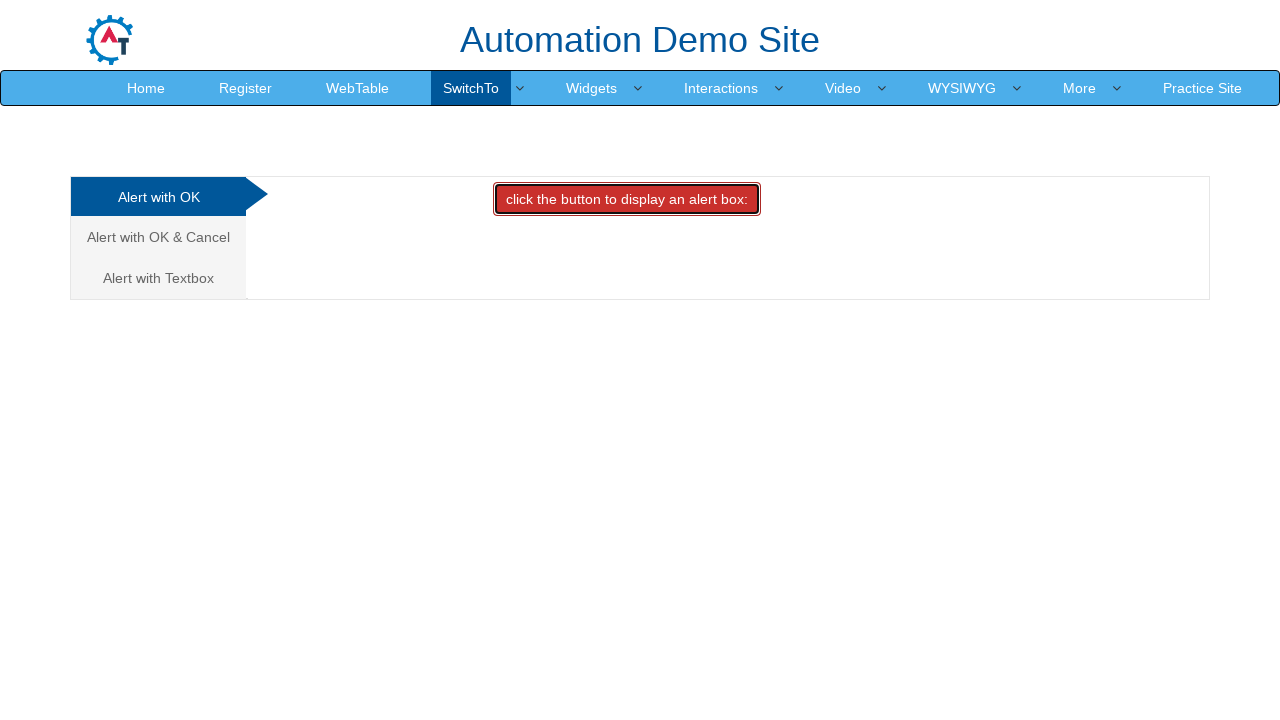

Navigated to Cancel/Confirm tab at (158, 237) on xpath=//a[@href='#CancelTab']
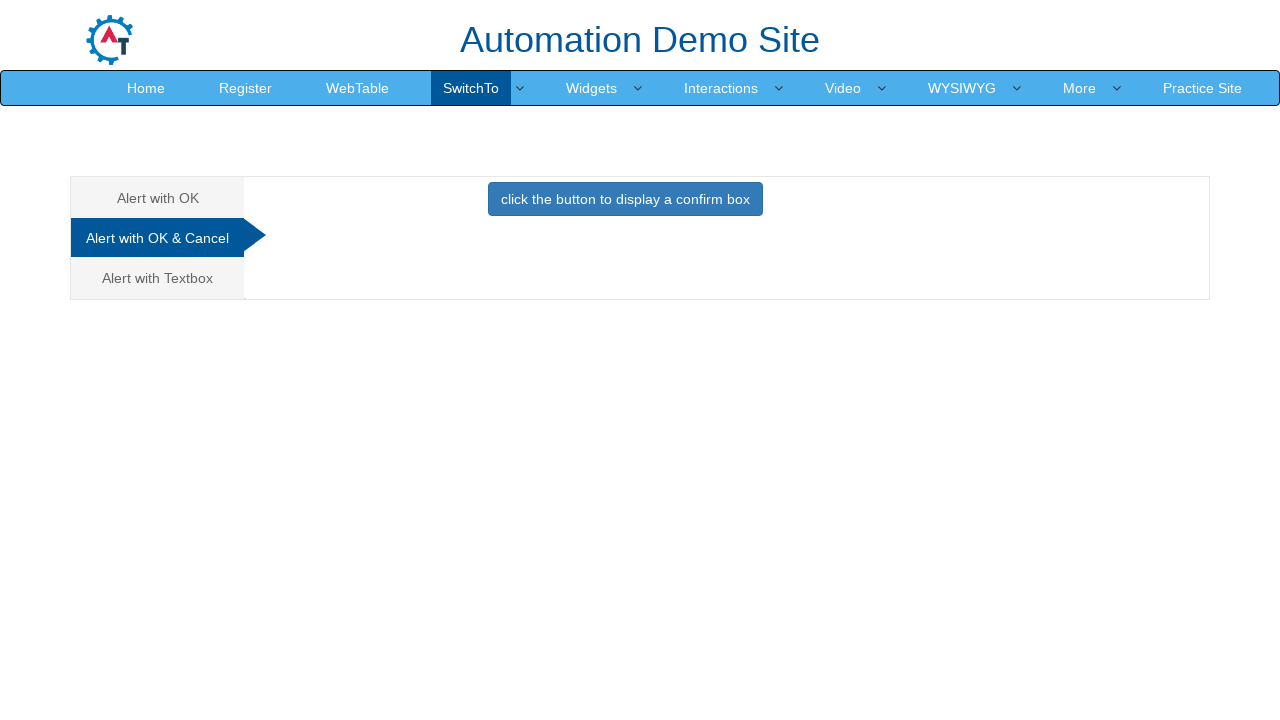

Clicked button to trigger confirmation dialog at (625, 199) on xpath=//button[@class='btn btn-primary']
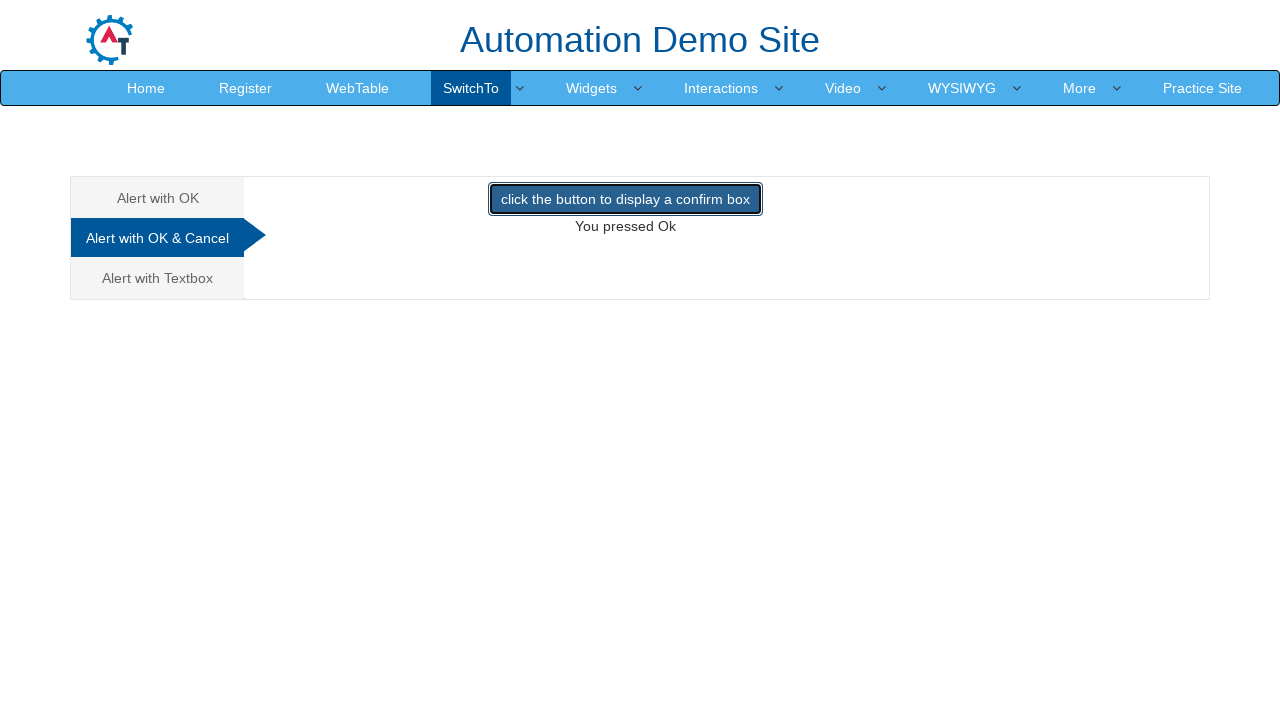

Set up dialog handler to dismiss confirmation dialog
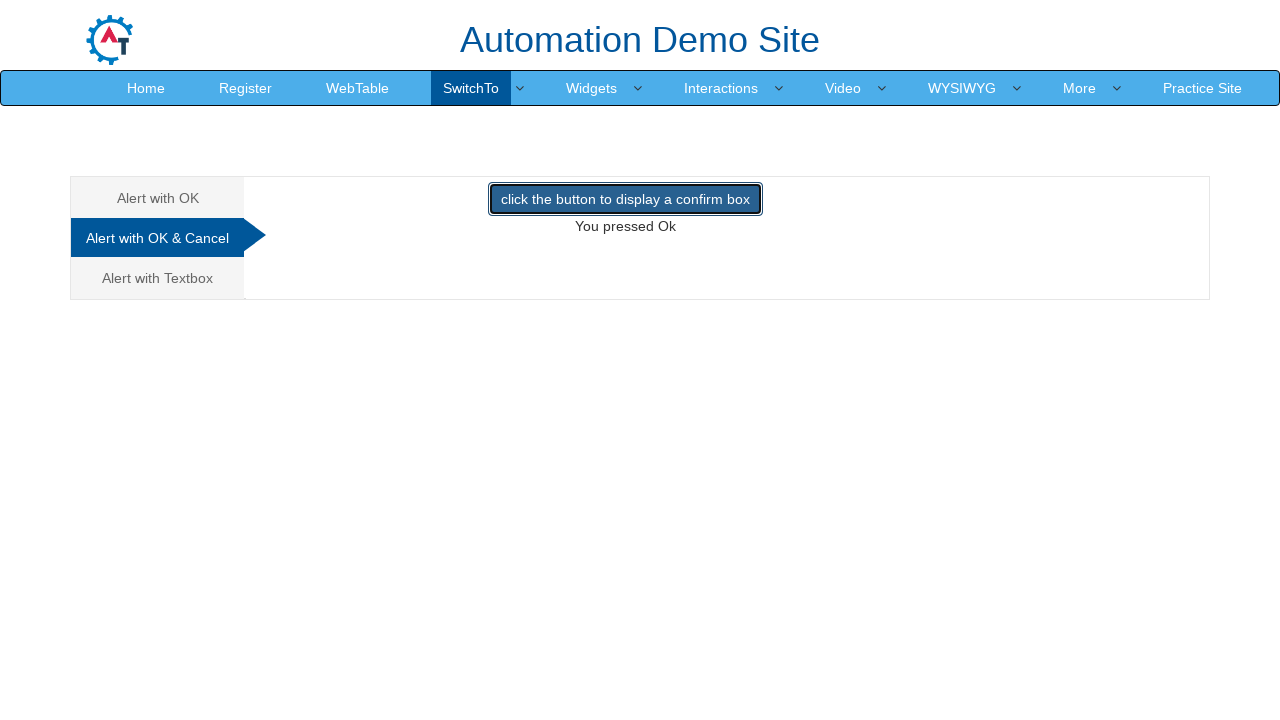

Navigated to Text Input prompt tab at (158, 278) on xpath=//a[@href='#Textbox']
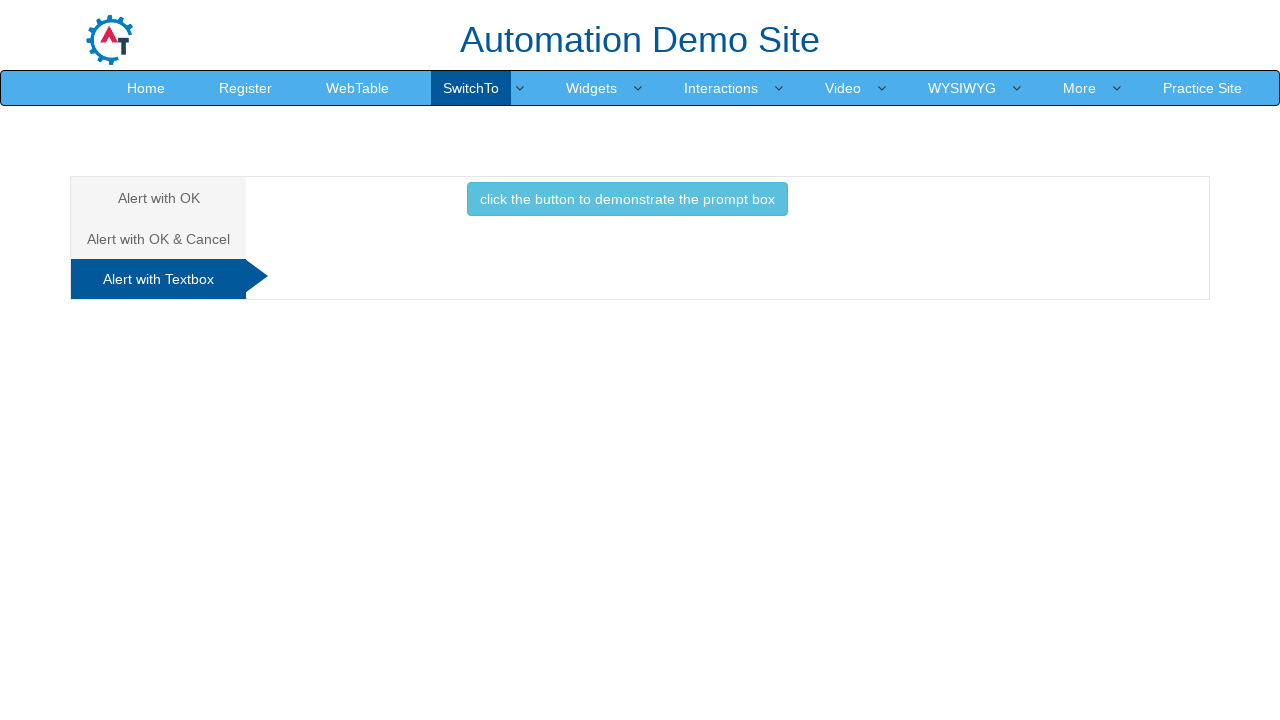

Clicked button to trigger prompt dialog at (627, 199) on xpath=//button[@class='btn btn-info']
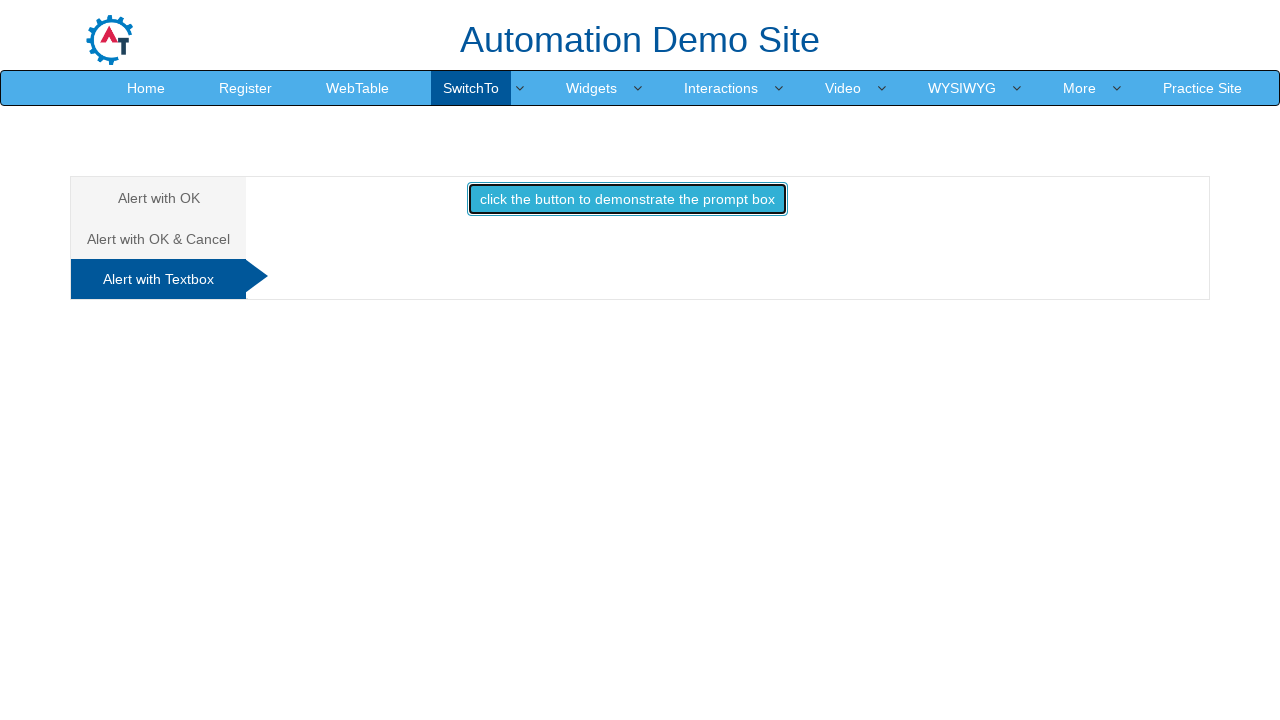

Set up dialog handler to accept prompt with input 'TestUser123'
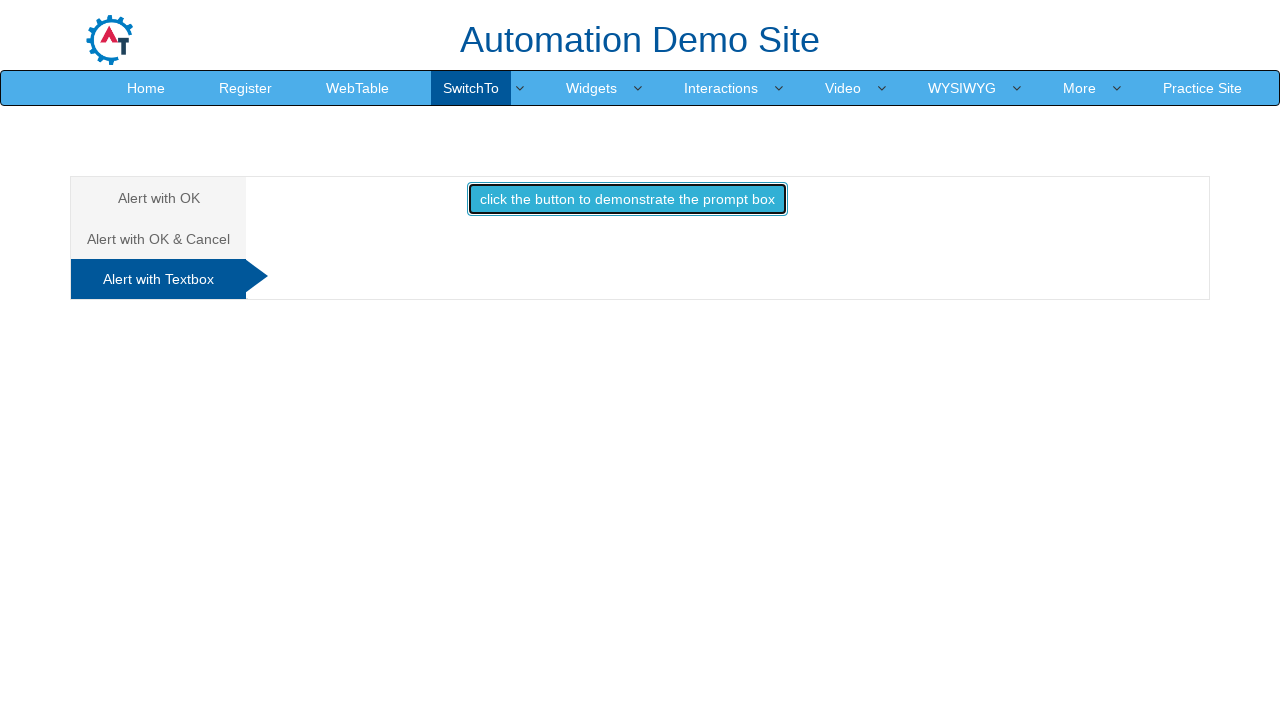

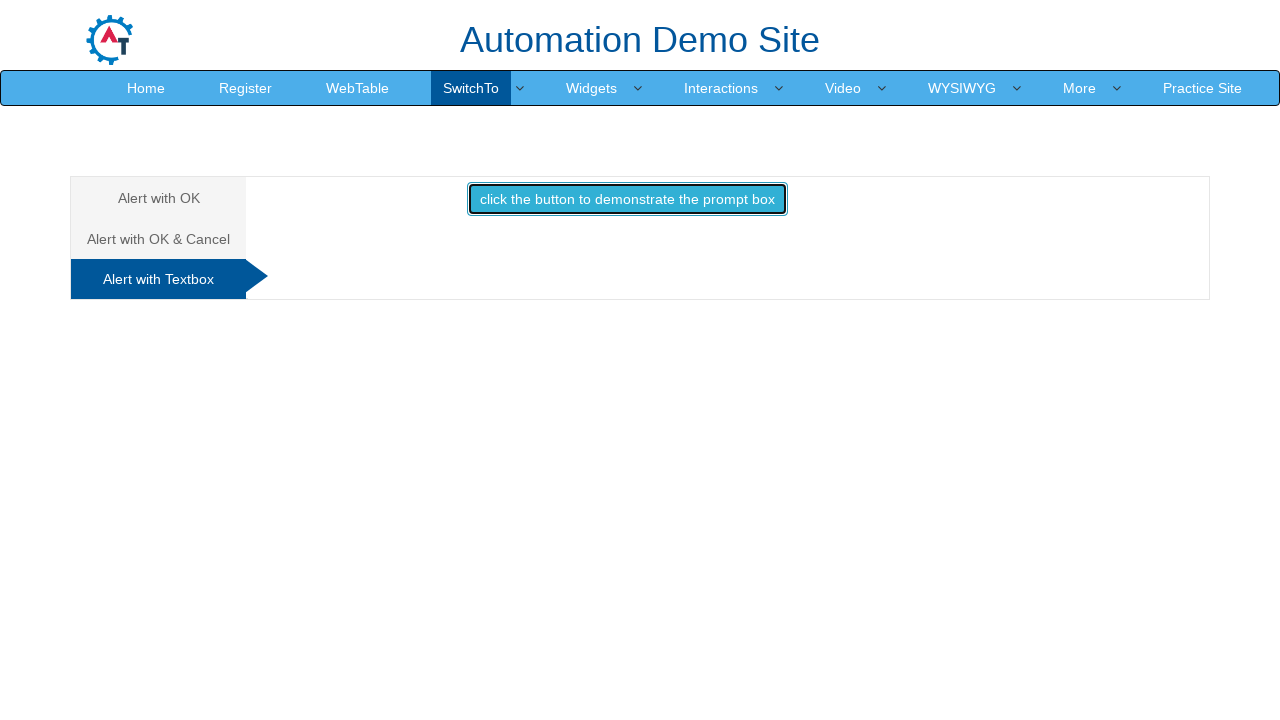